Tests the division functionality of the scientific calculator by entering two numbers, clicking the divide operator, and verifying the result

Starting URL: https://www.calculator.net/

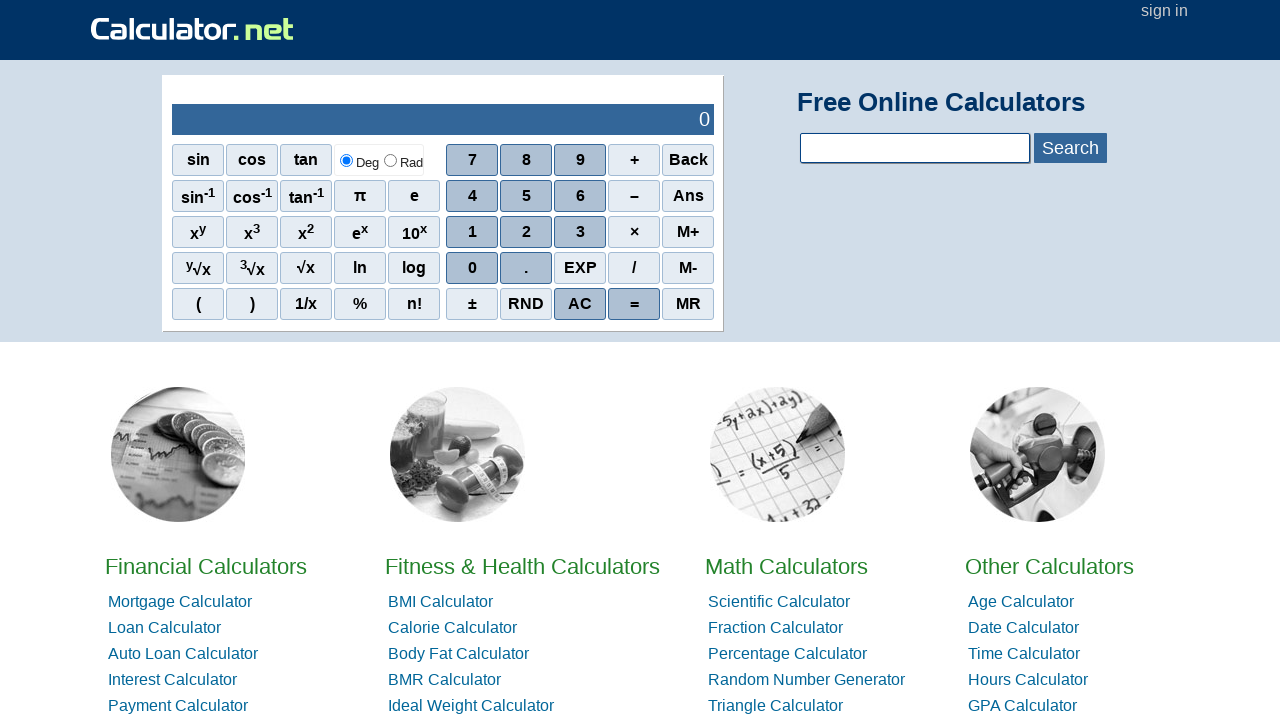

Entered first number '56' into calculator
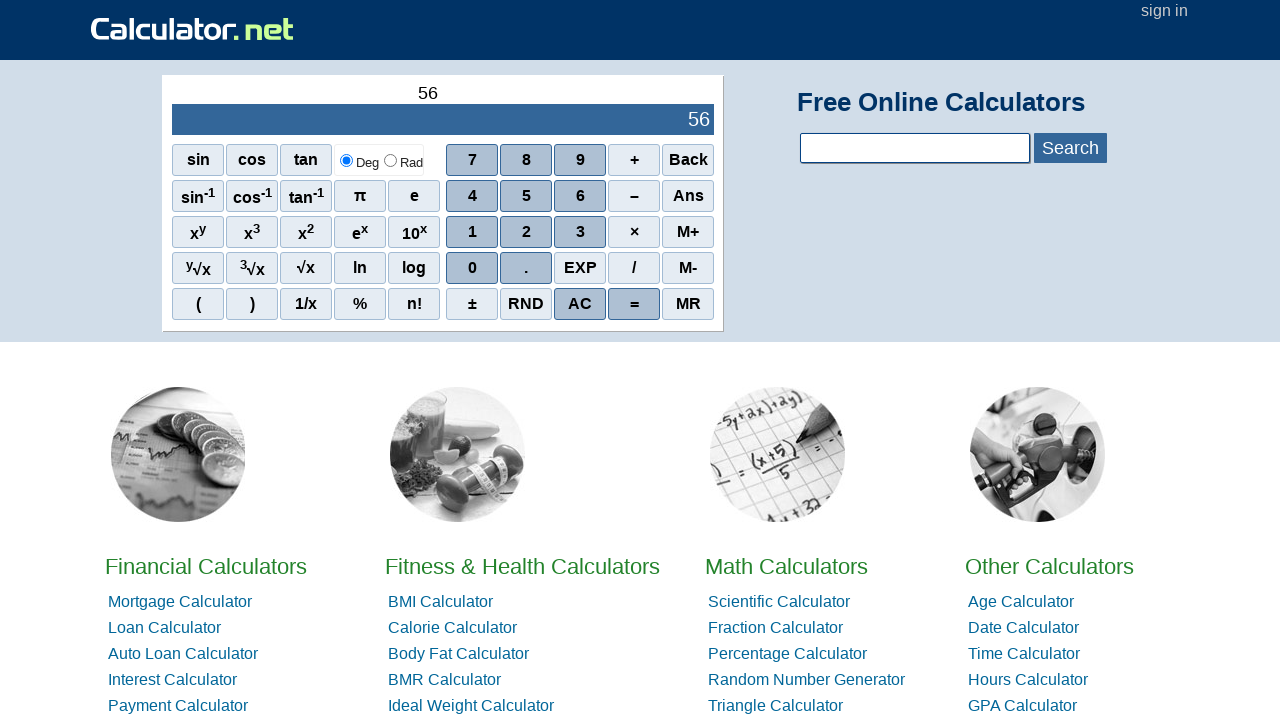

Clicked division operator button at (634, 268) on xpath=//div[4]/span[4][@class='sciop']
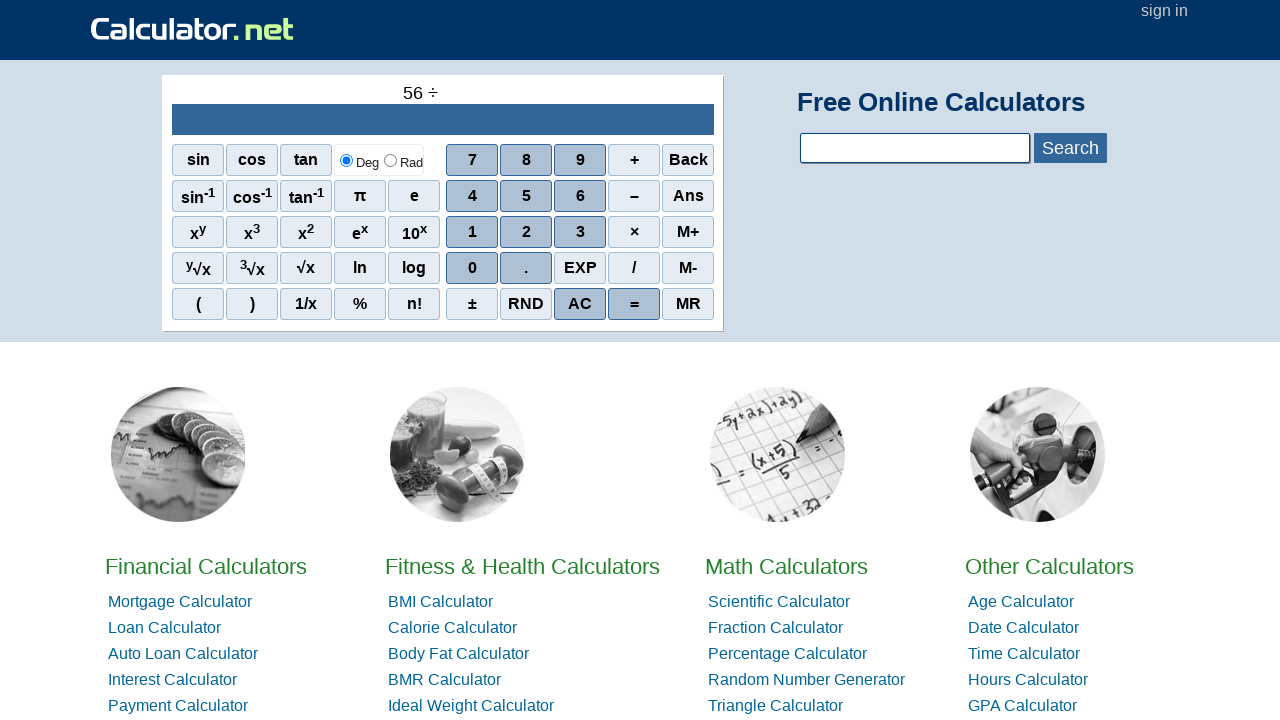

Entered second number '7' into calculator
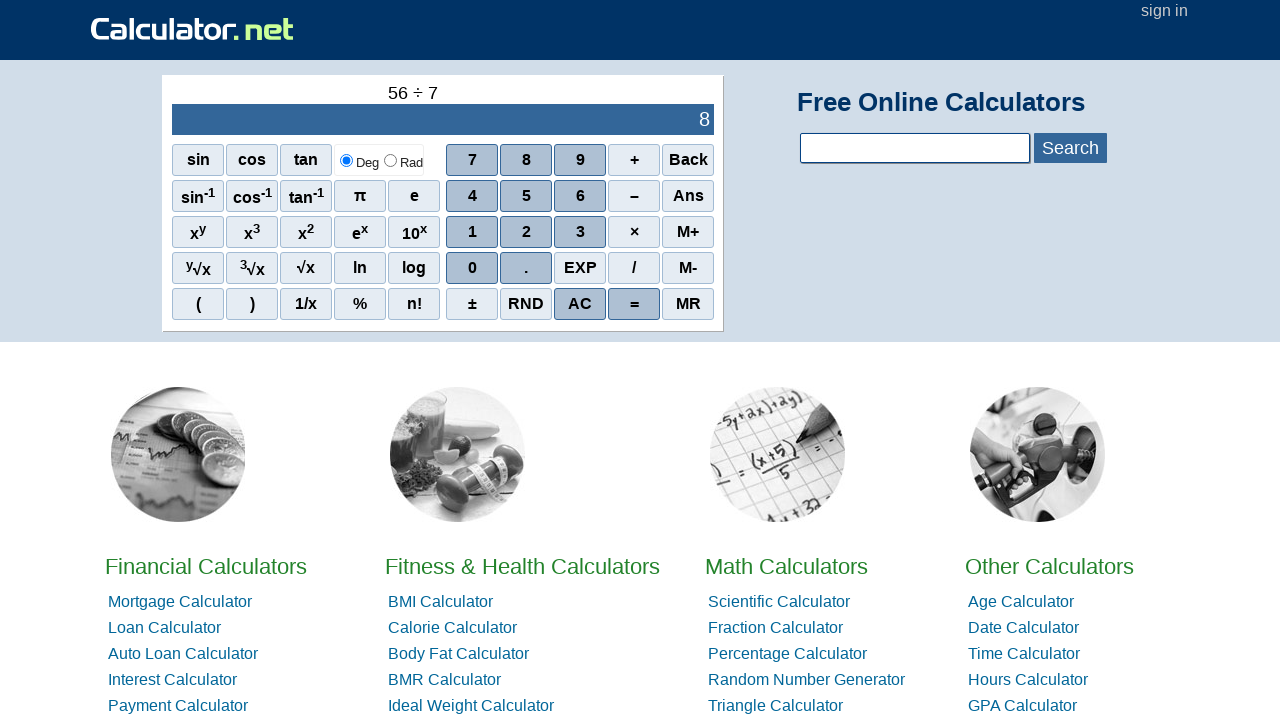

Clicked equals button to calculate division result at (634, 304) on xpath=//div[5]/span[4][@class='scieq']
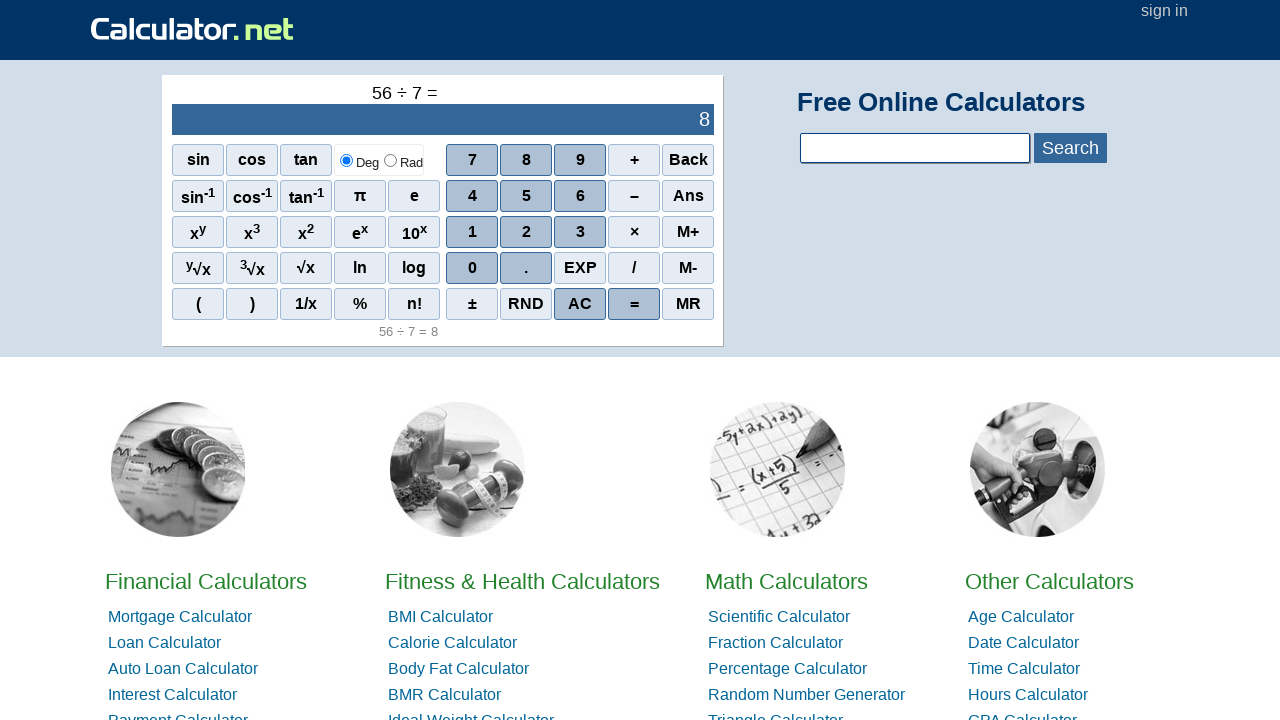

Division result output loaded (56 ÷ 7 = 8)
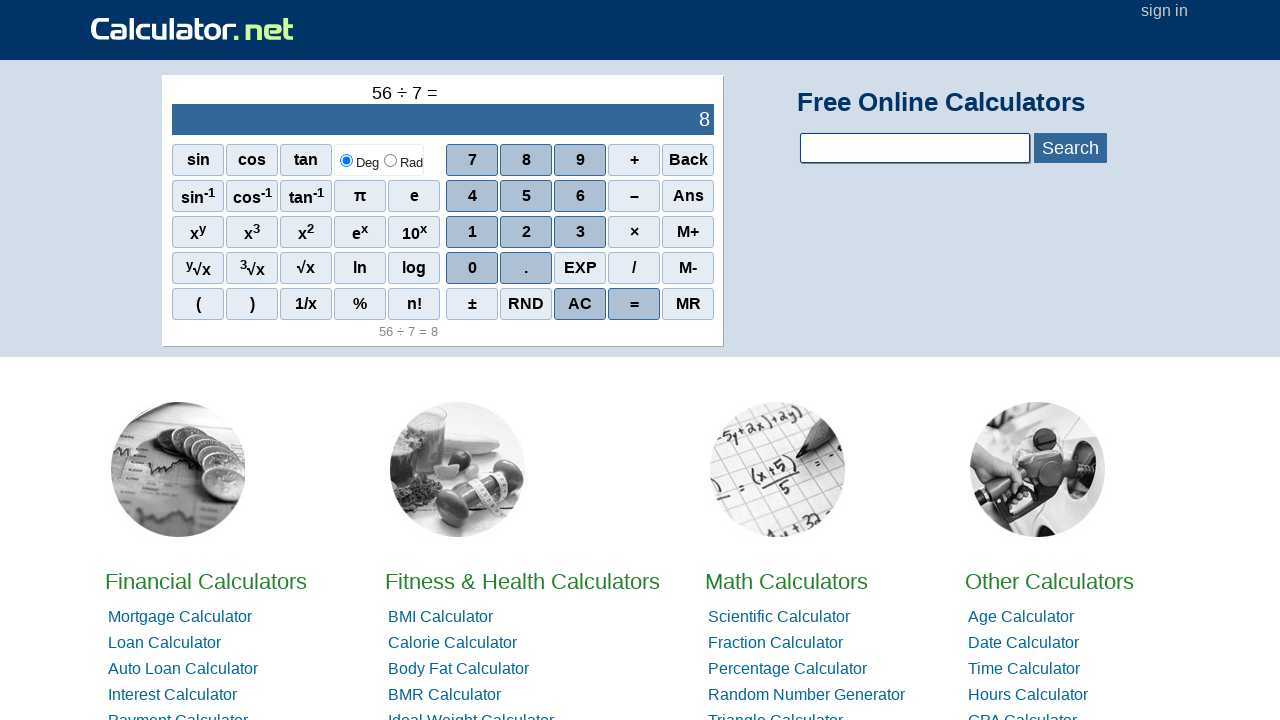

Clicked AC (All Clear) button to reset calculator at (580, 304) on xpath=//div[5]/span[3][@class='scieq']
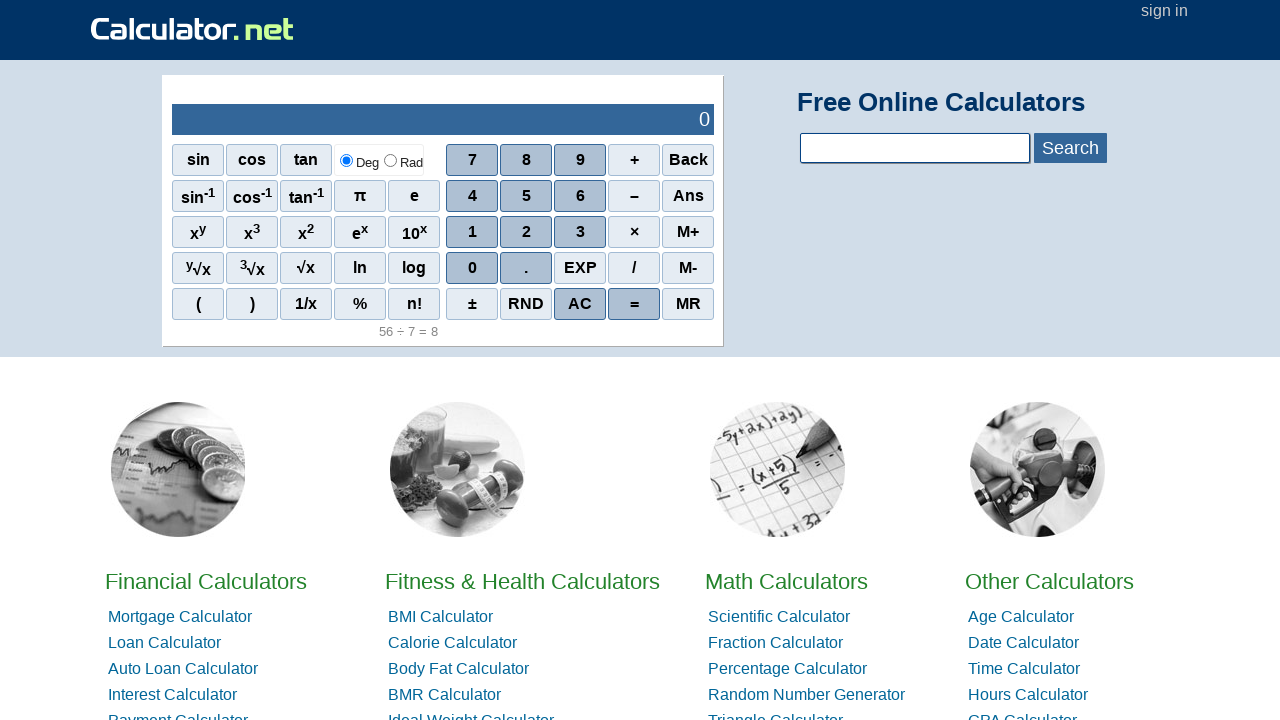

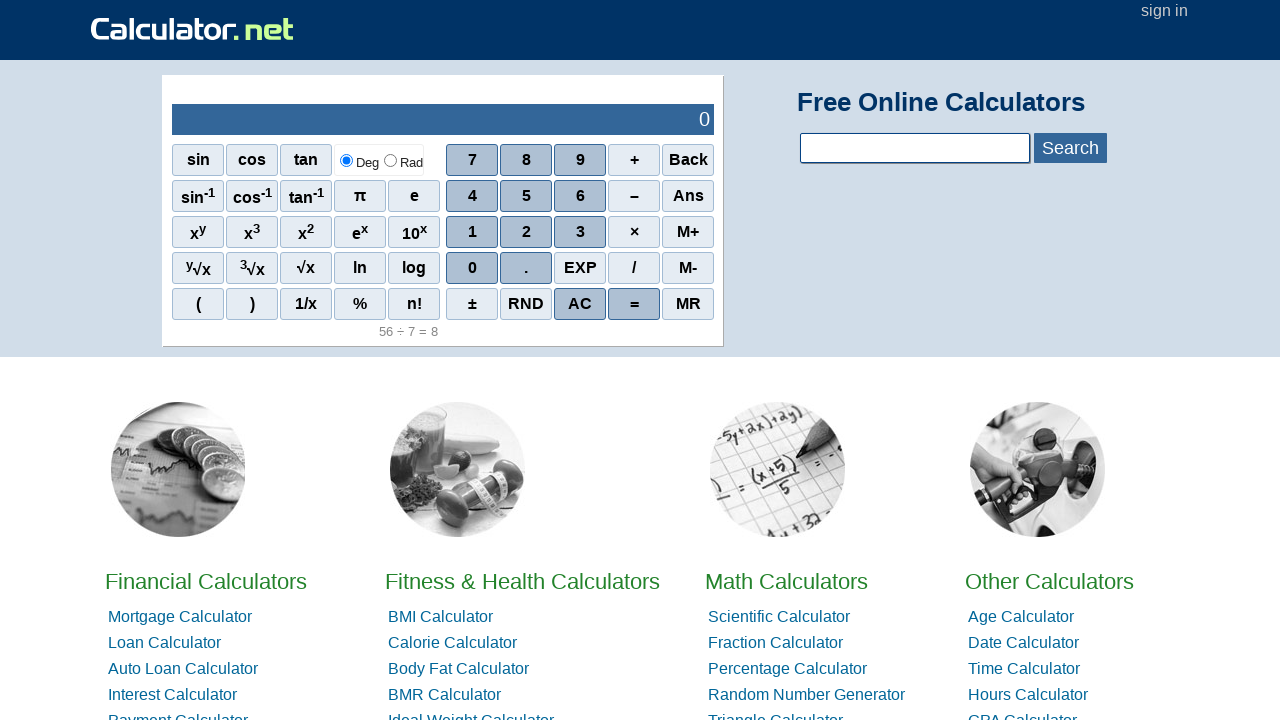